Tests PyPI search functionality by entering a search term and clicking submit, then verifying search results are displayed

Starting URL: https://pypi.org/

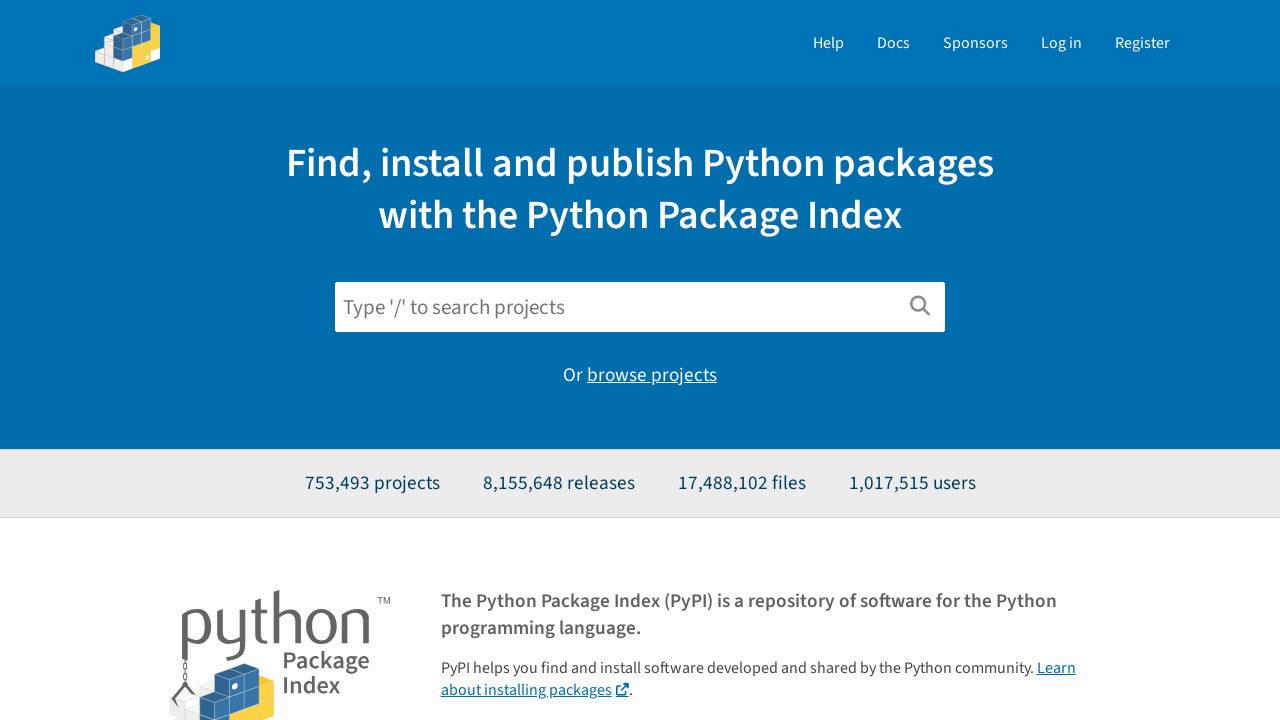

Filled search box with 'citronella' on #search
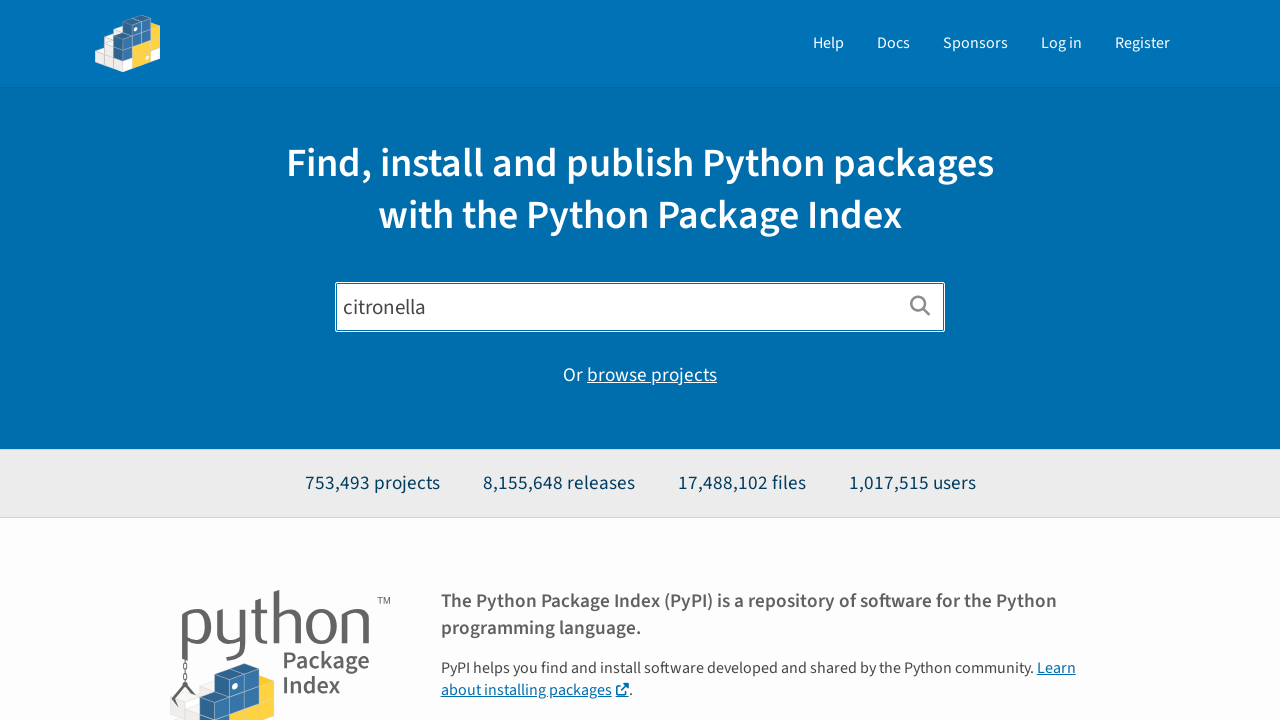

Clicked submit button to search PyPI at (920, 306) on xpath=//button[@type='submit']/i
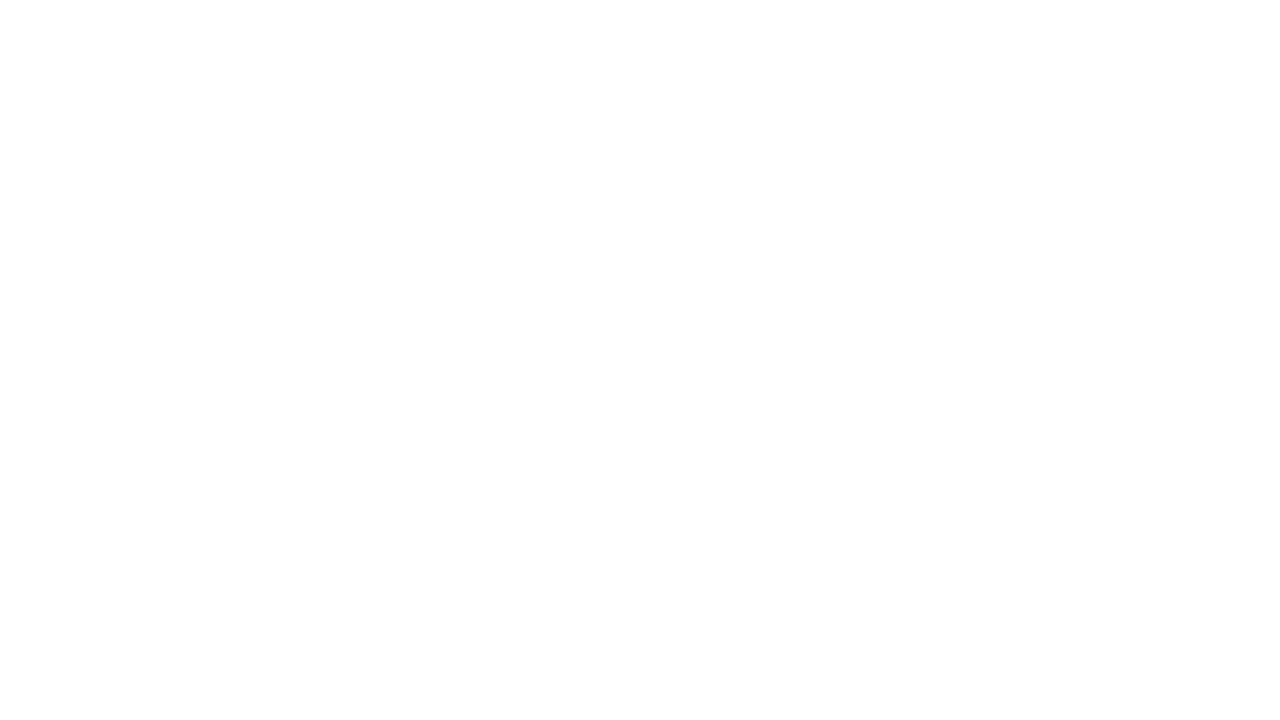

Search results loaded successfully
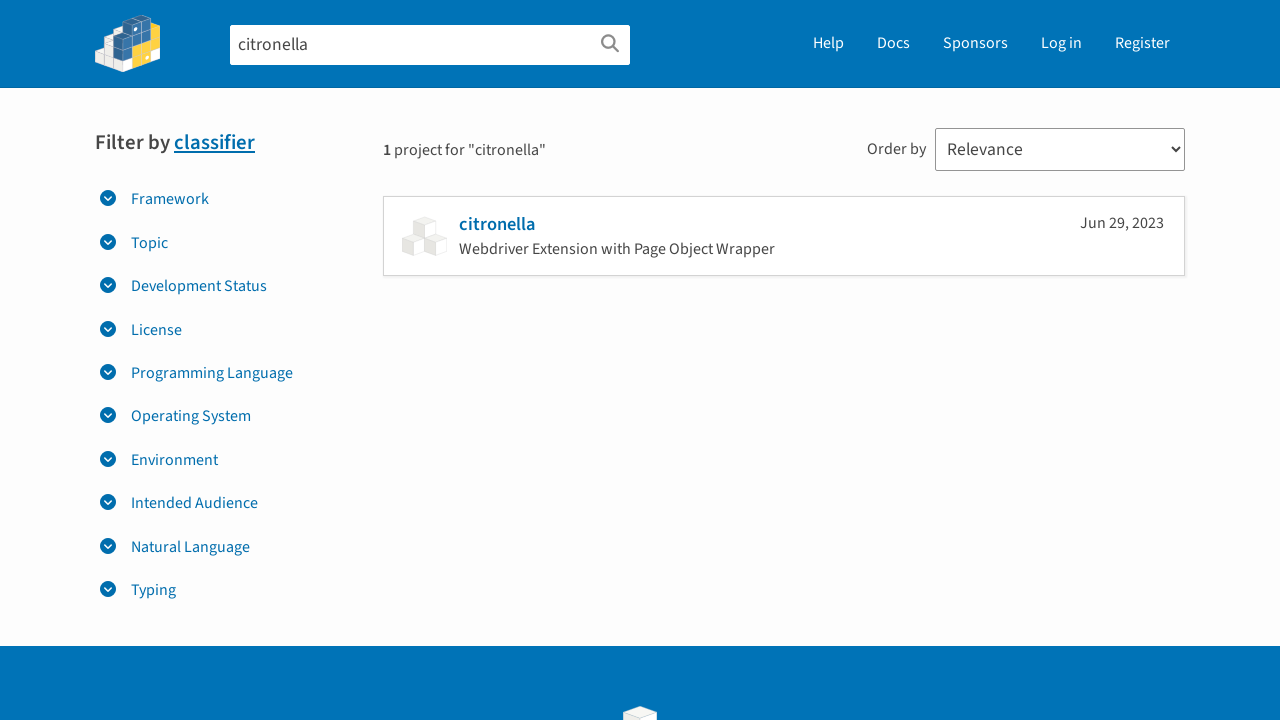

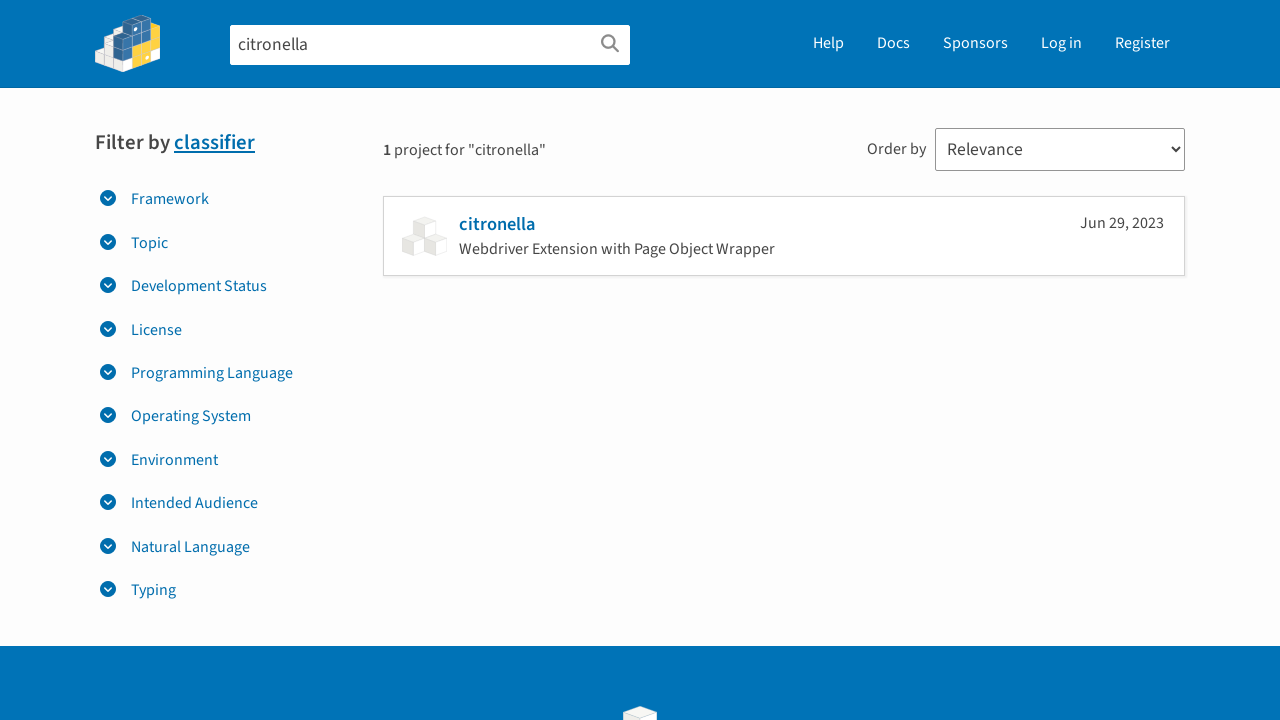